Tests dynamic element interaction by repeatedly clicking a button and then clicking on a container field

Starting URL: http://uitestingplayground.com/dynamicid/

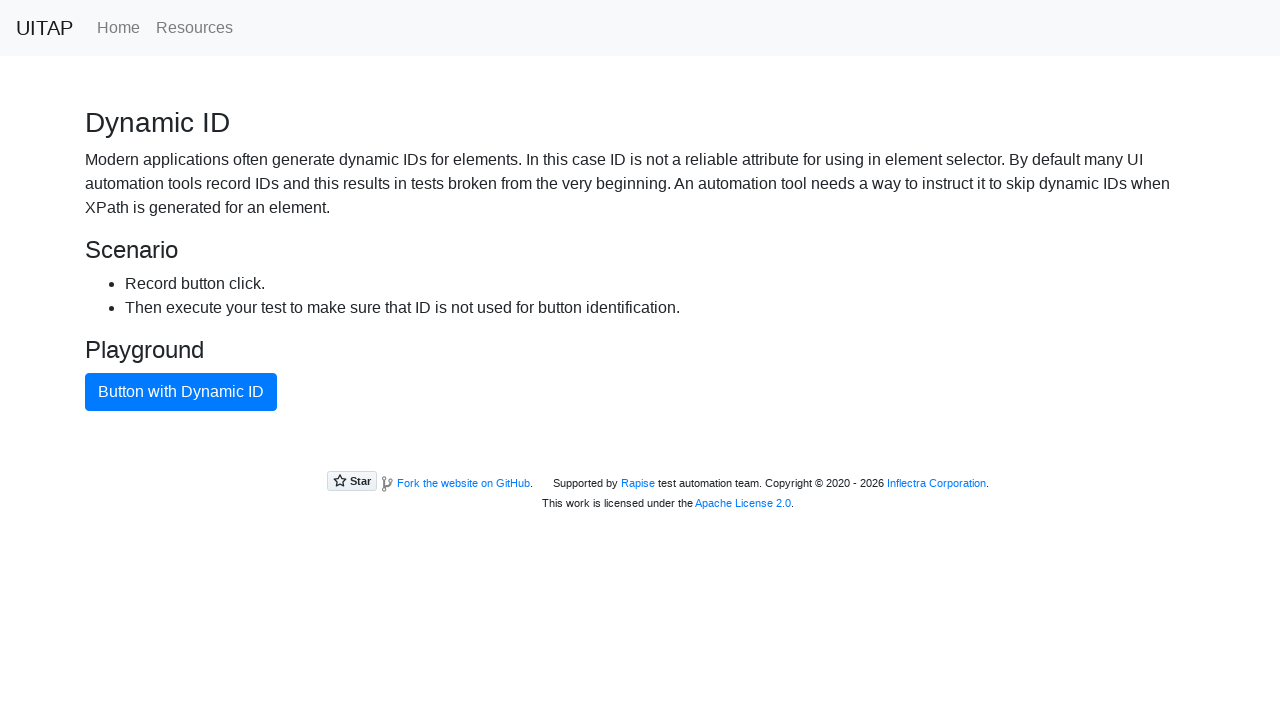

Clicked the primary blue button at (181, 392) on button.btn.btn-primary
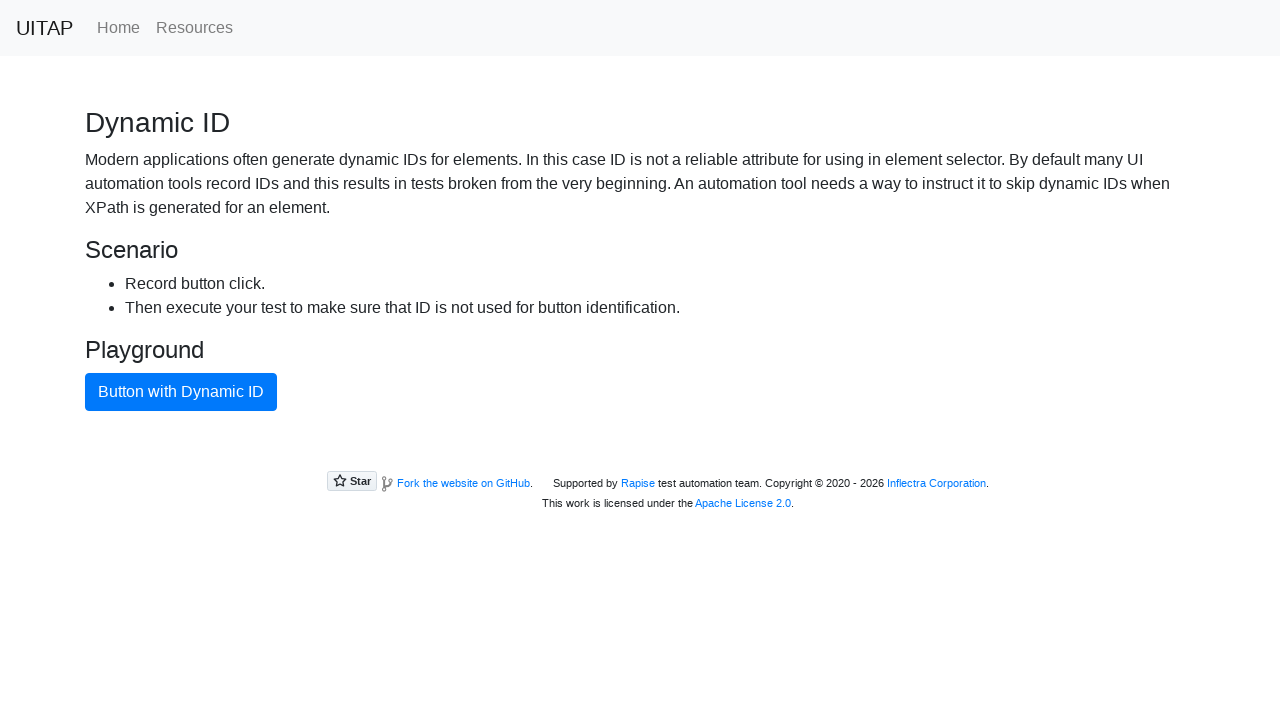

Clicked the container field at (640, 259) on div.container
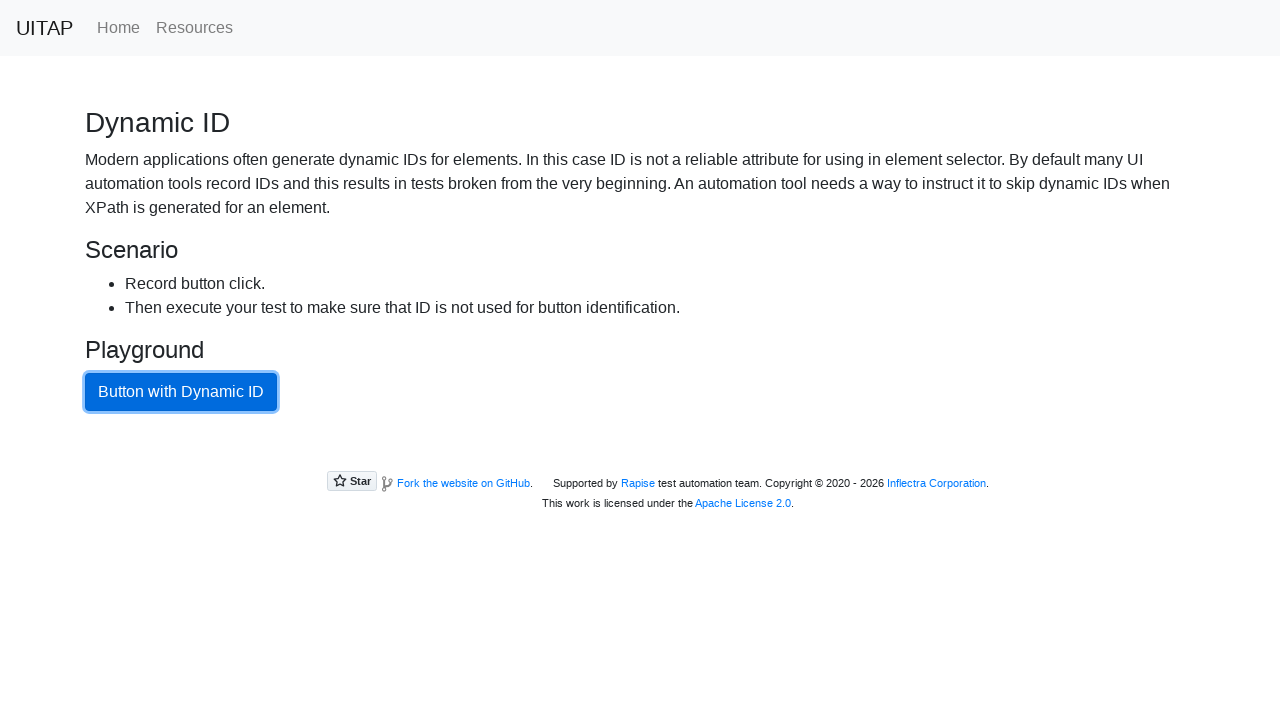

Clicked the primary blue button (repeat) at (181, 392) on button.btn.btn-primary
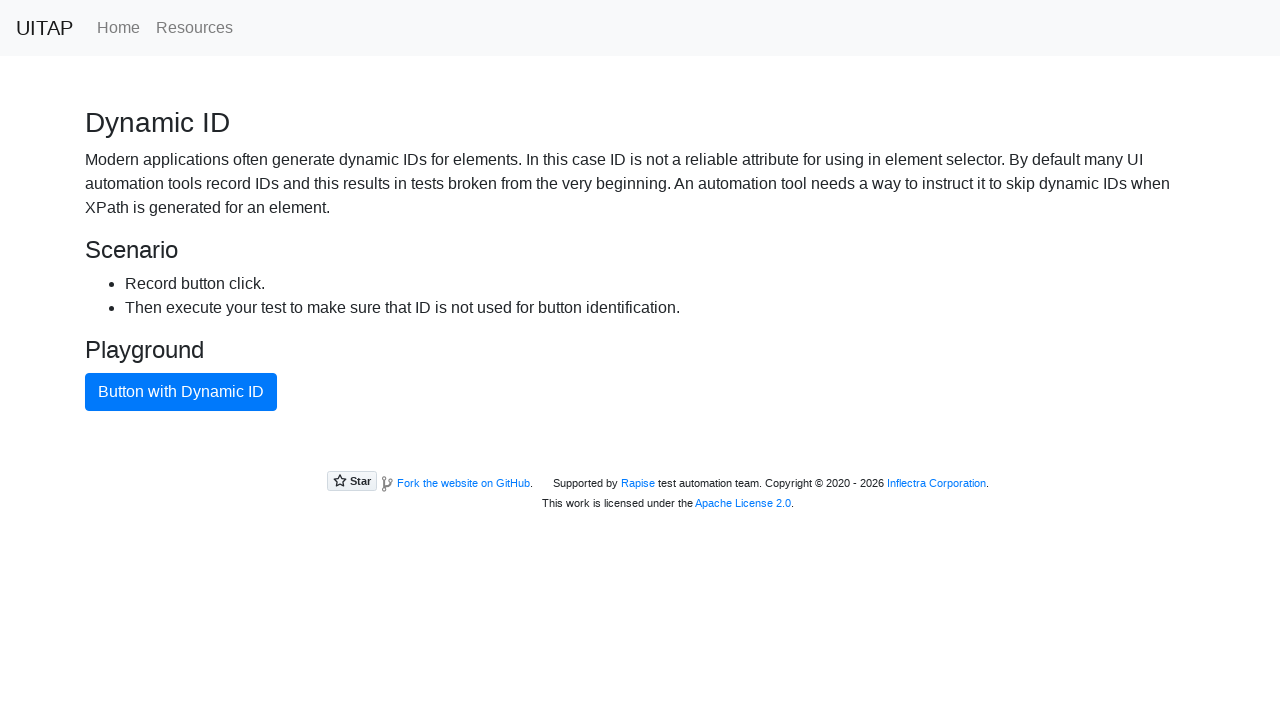

Clicked the container field (repeat) at (640, 259) on div.container
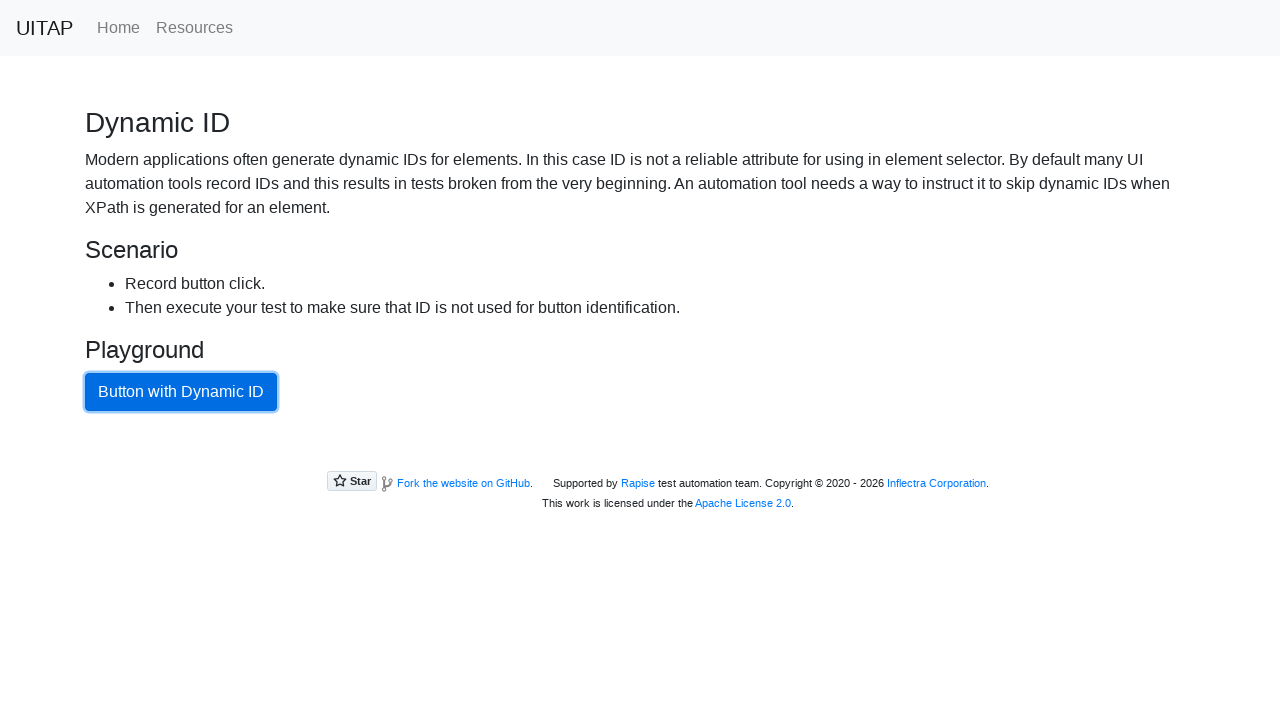

Clicked the primary blue button (repeat) at (181, 392) on button.btn.btn-primary
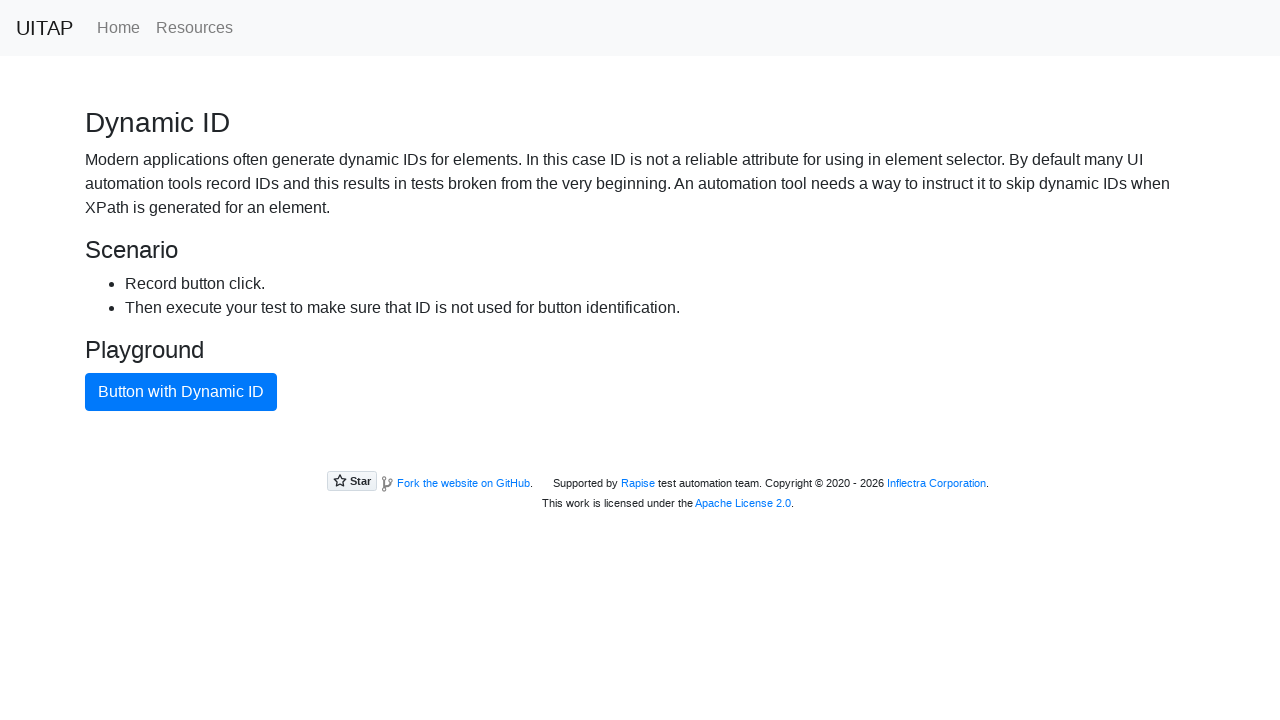

Clicked the container field (repeat) at (640, 259) on div.container
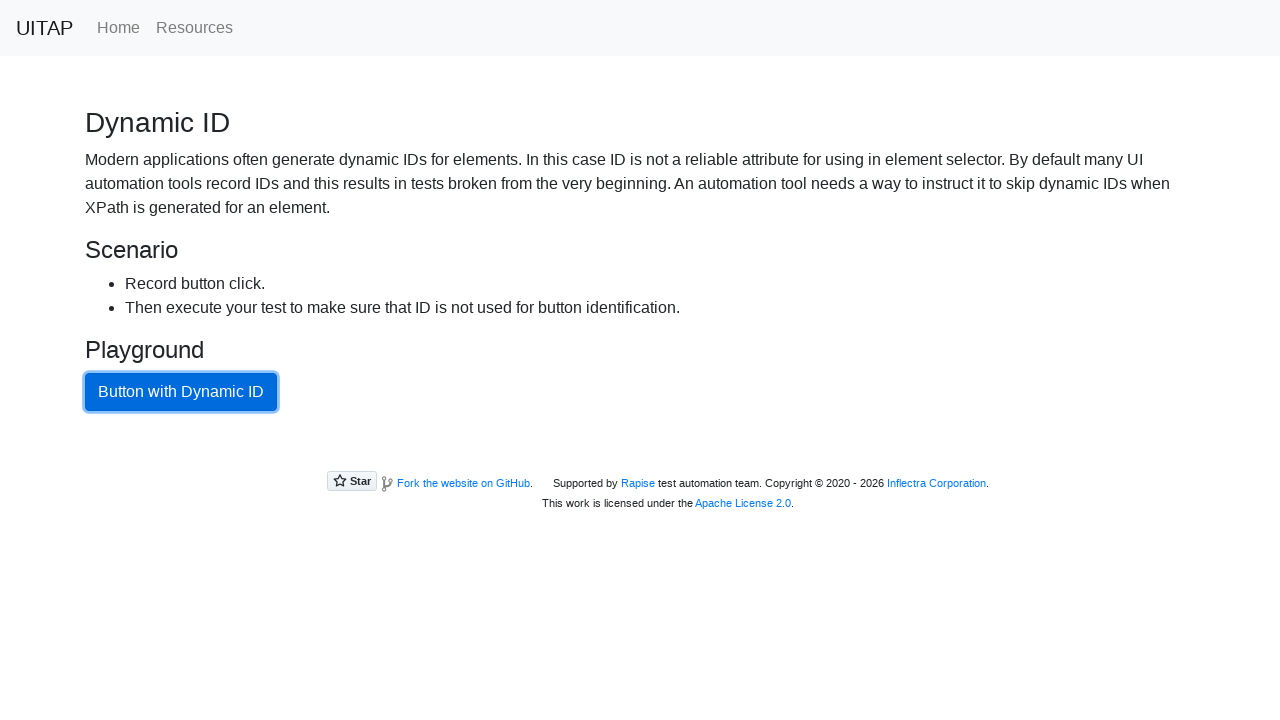

Clicked the primary blue button (repeat) at (181, 392) on button.btn.btn-primary
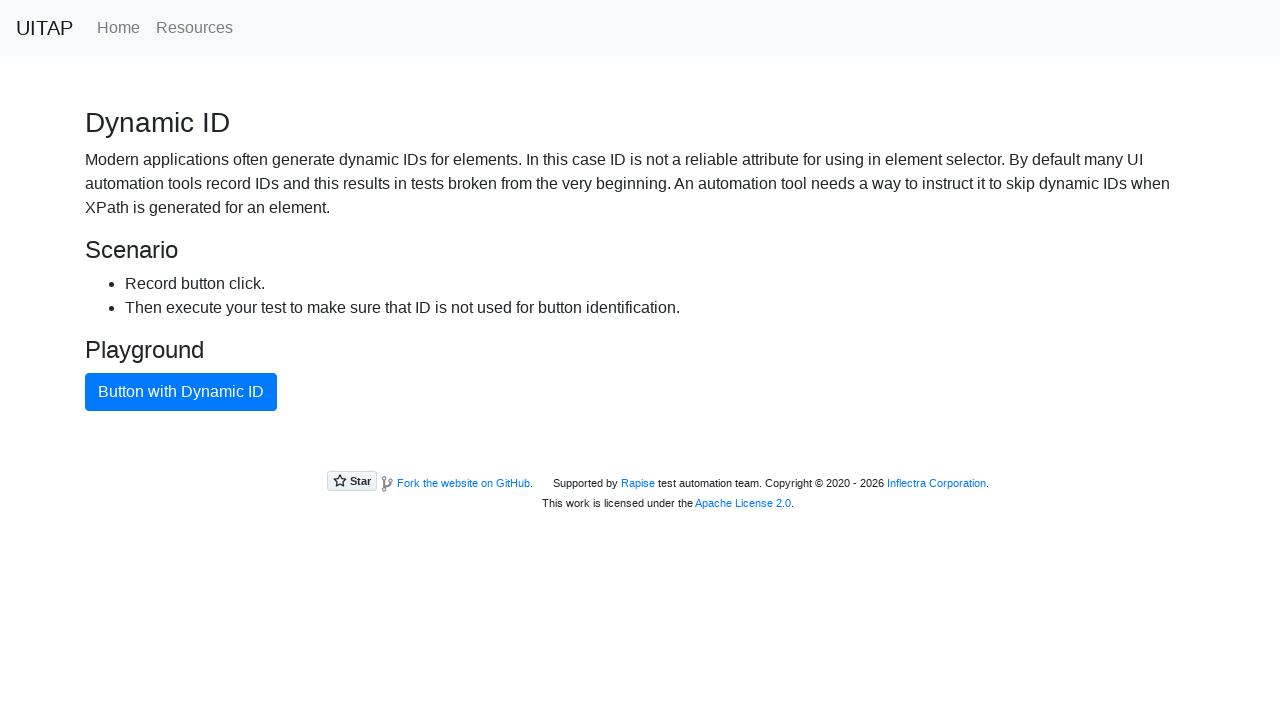

Clicked the container field (repeat) at (640, 259) on div.container
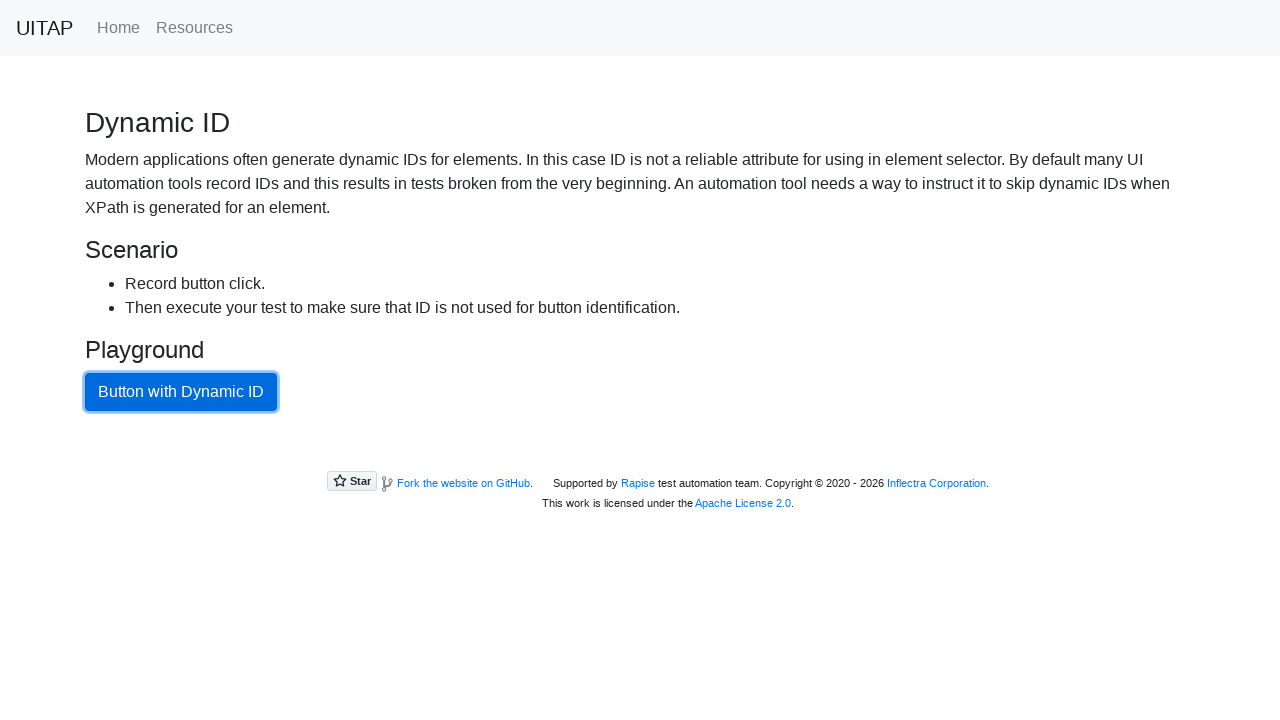

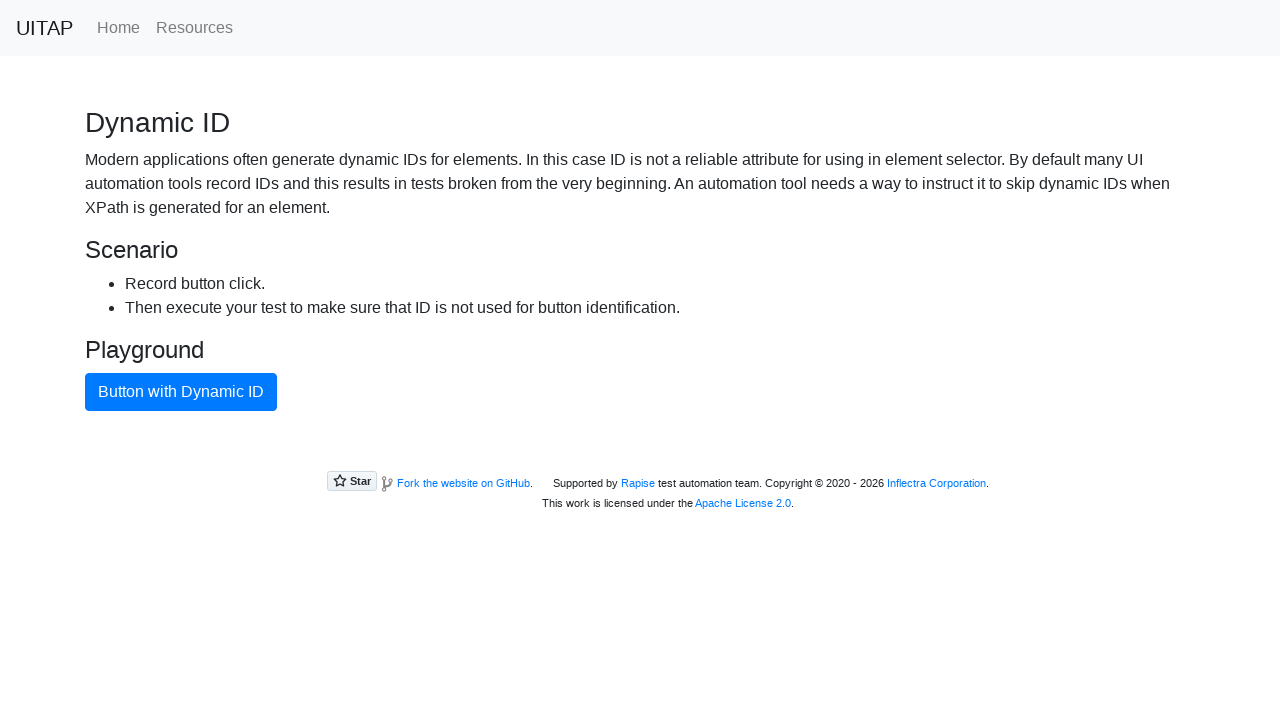